Tests drag and drop functionality by dragging an image element into a target box using two different approaches: direct drag-and-drop and click-hold-move-release sequence.

Starting URL: https://formy-project.herokuapp.com/dragdrop

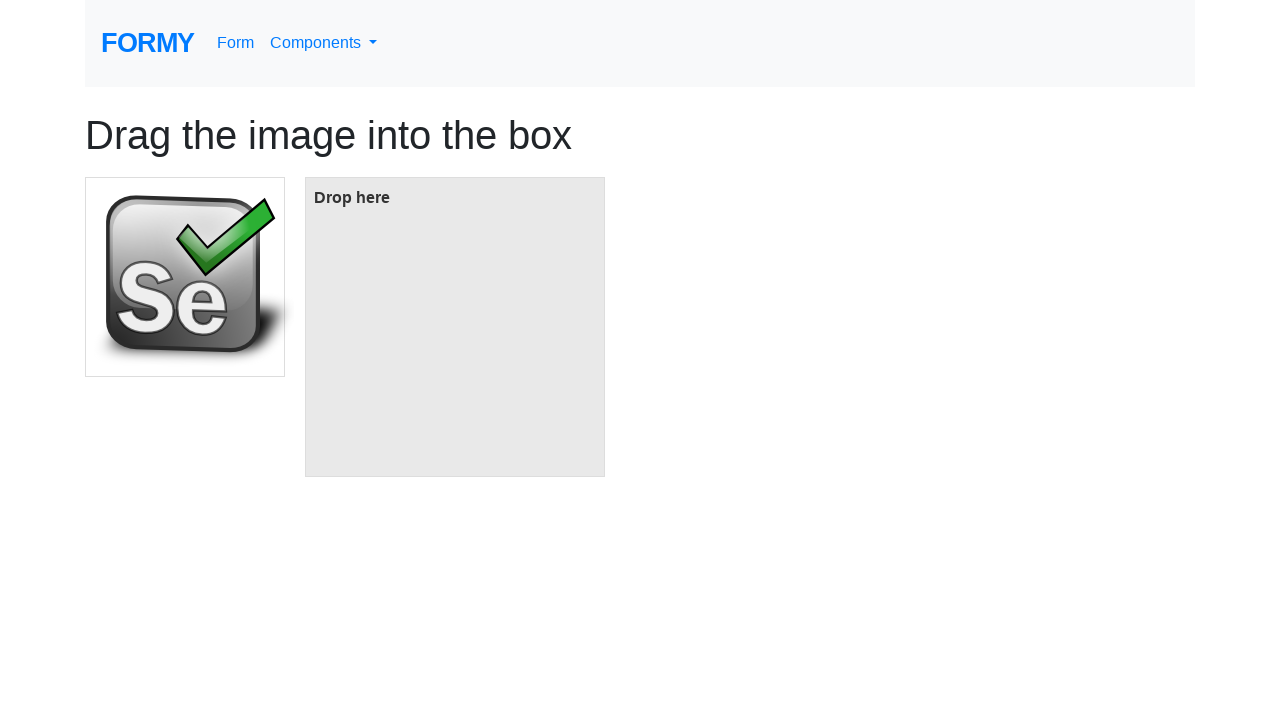

Located the image element to be dragged
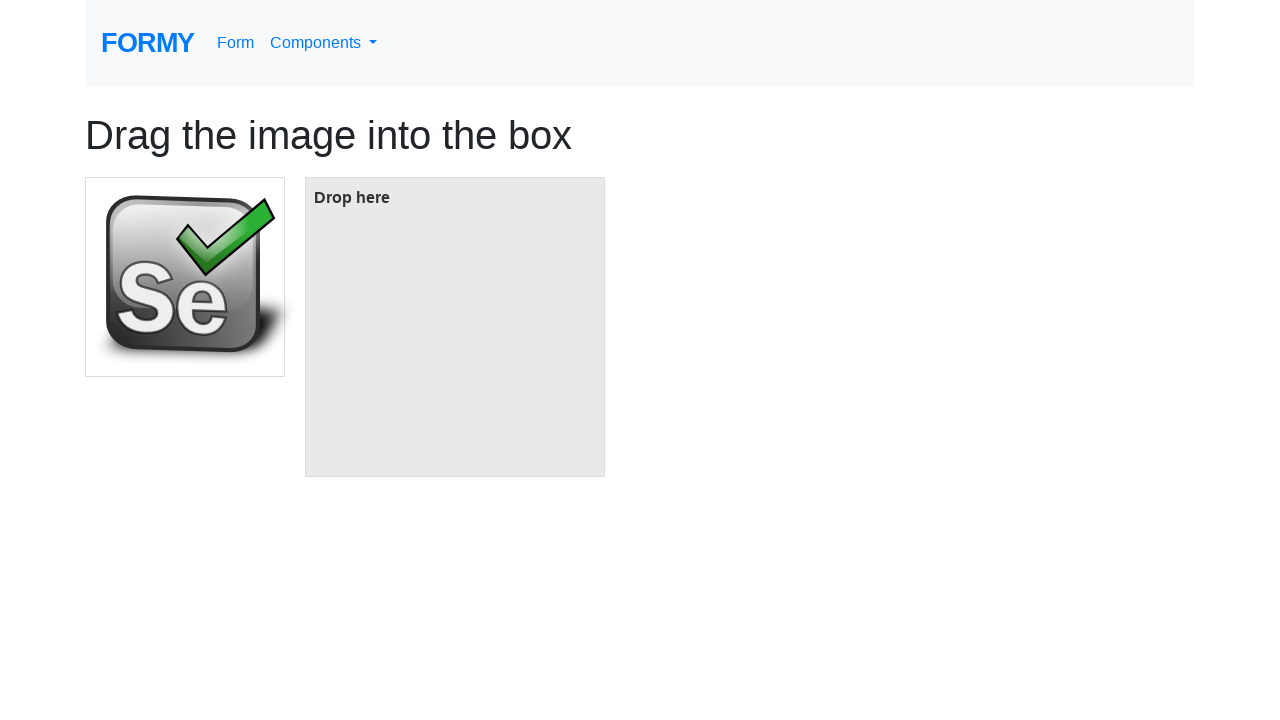

Located the target box element
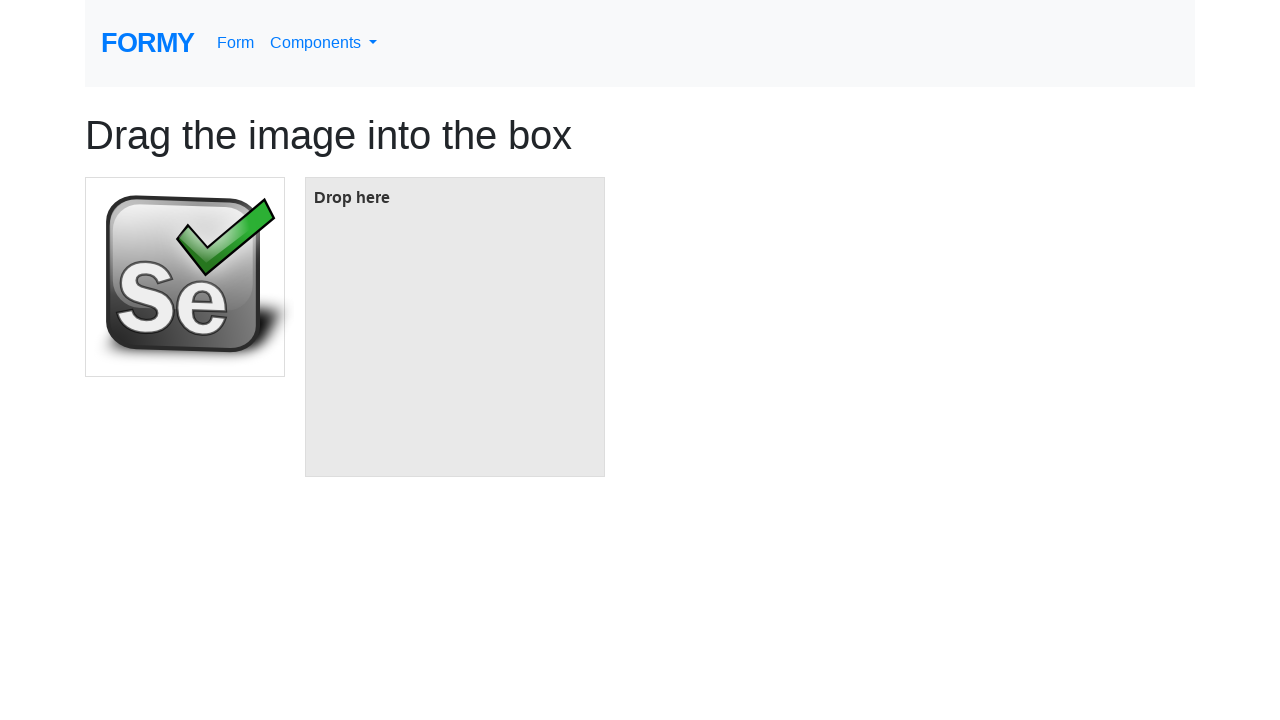

Dragged image element directly into target box at (455, 327)
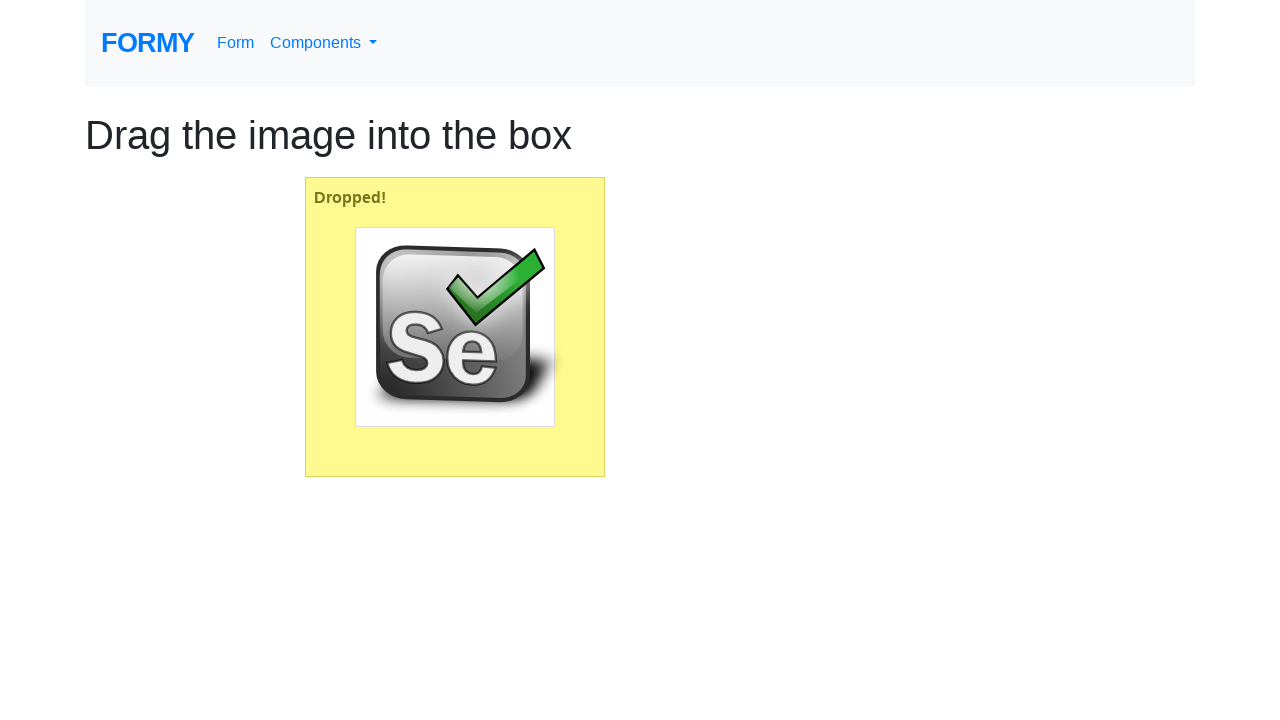

Retrieved bounding box coordinates for the image element
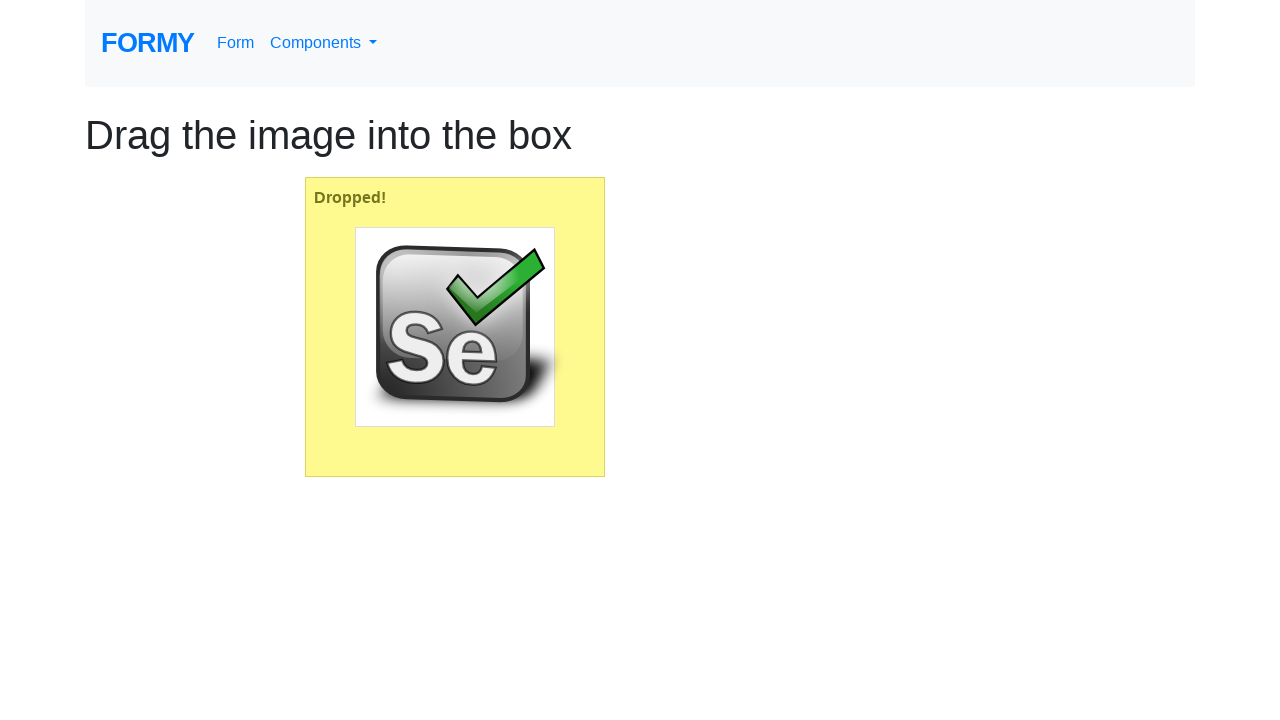

Retrieved bounding box coordinates for the target box element
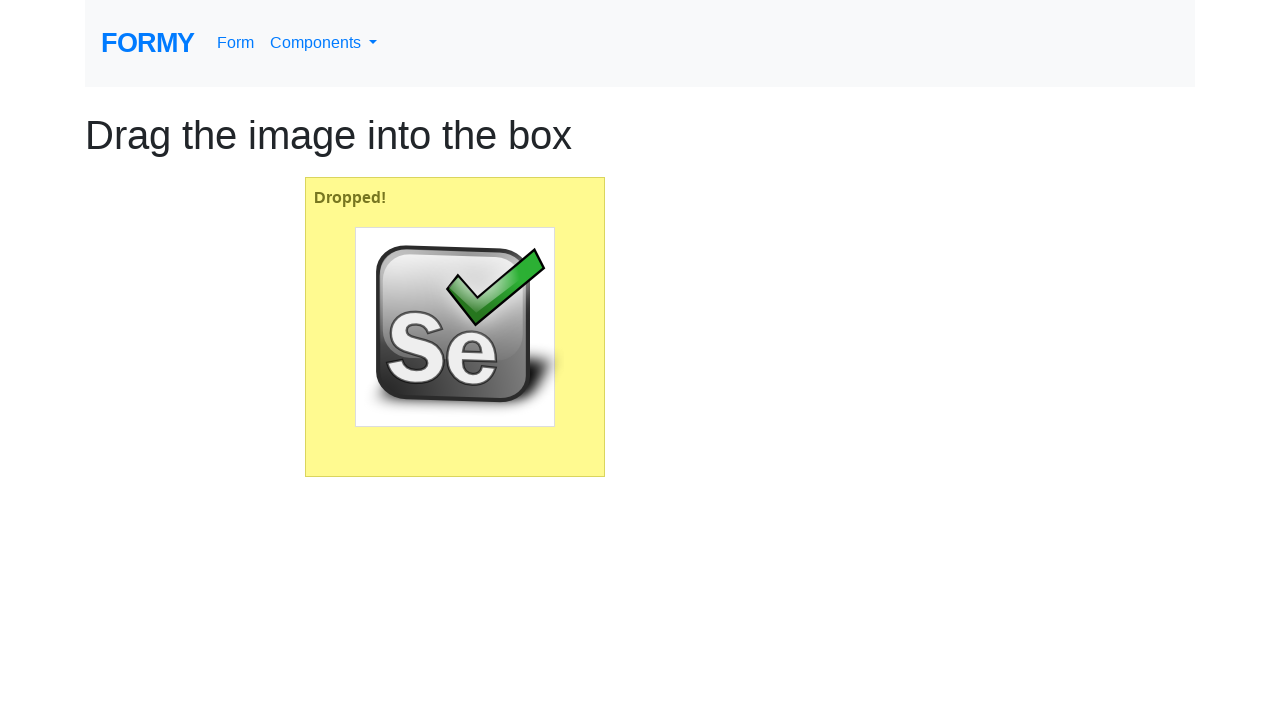

Moved mouse to center of image element at (455, 327)
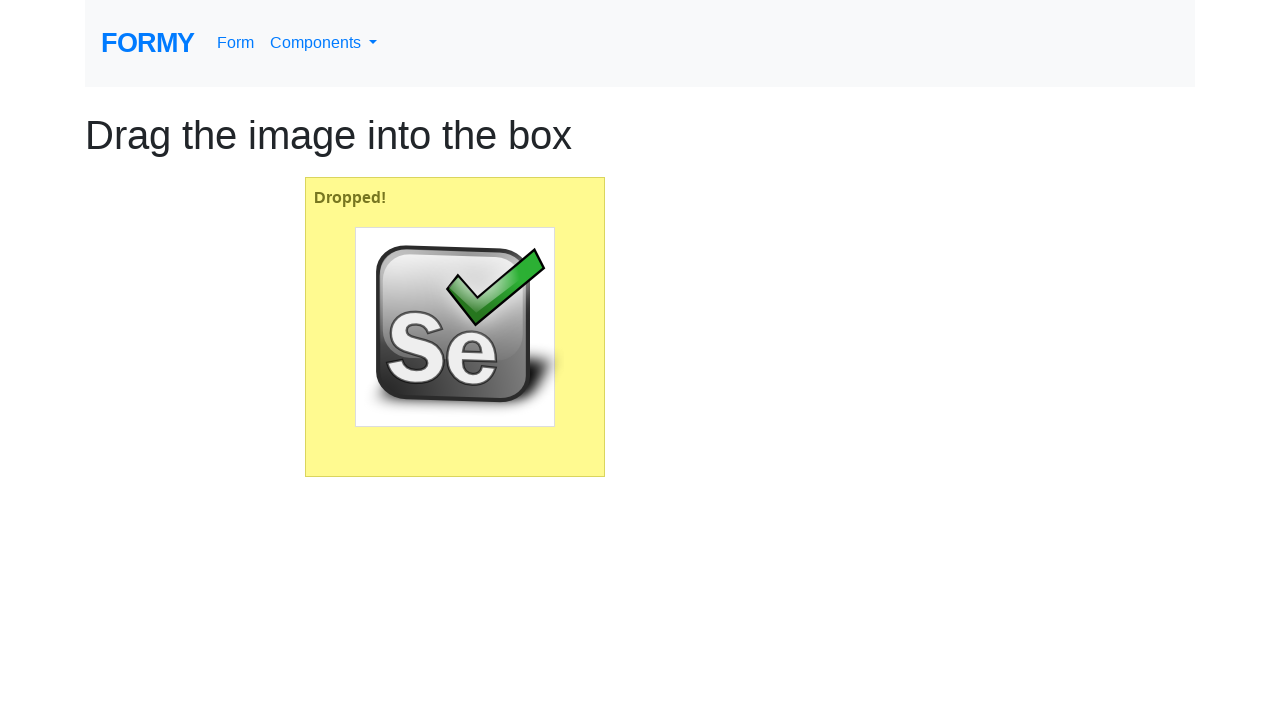

Pressed and held mouse button on image element at (455, 327)
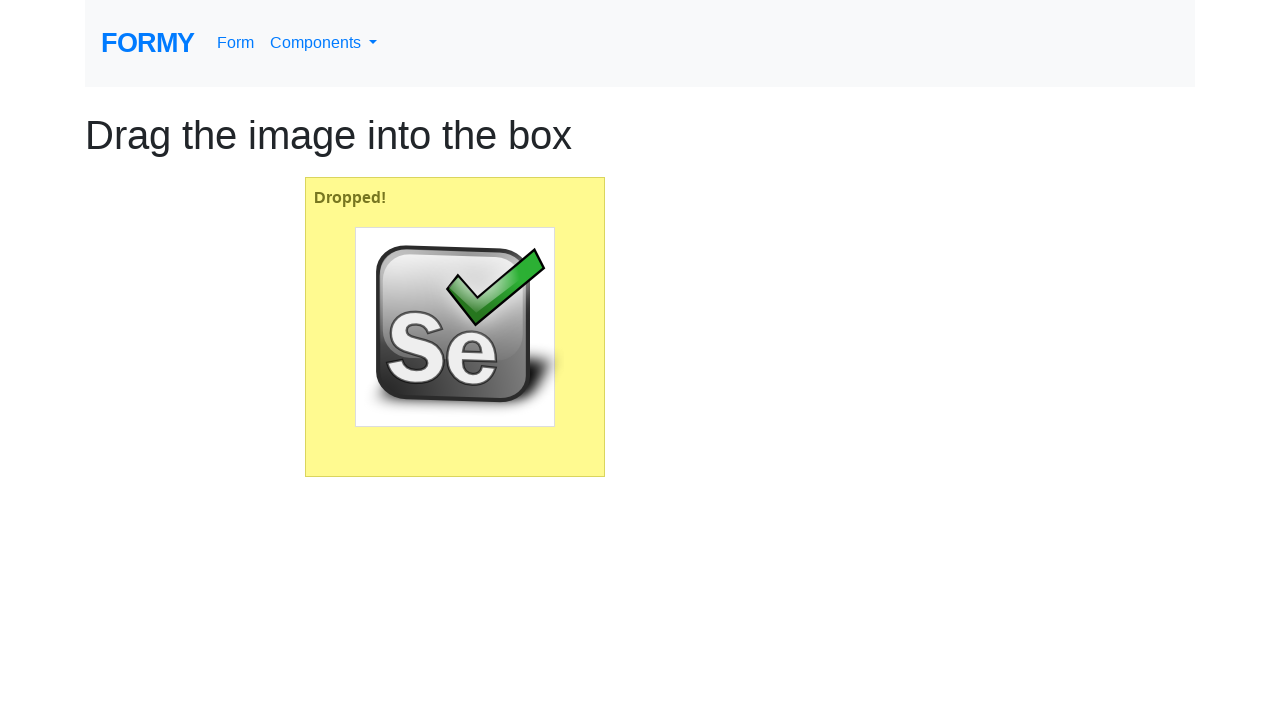

Moved mouse to center of target box while holding button at (455, 327)
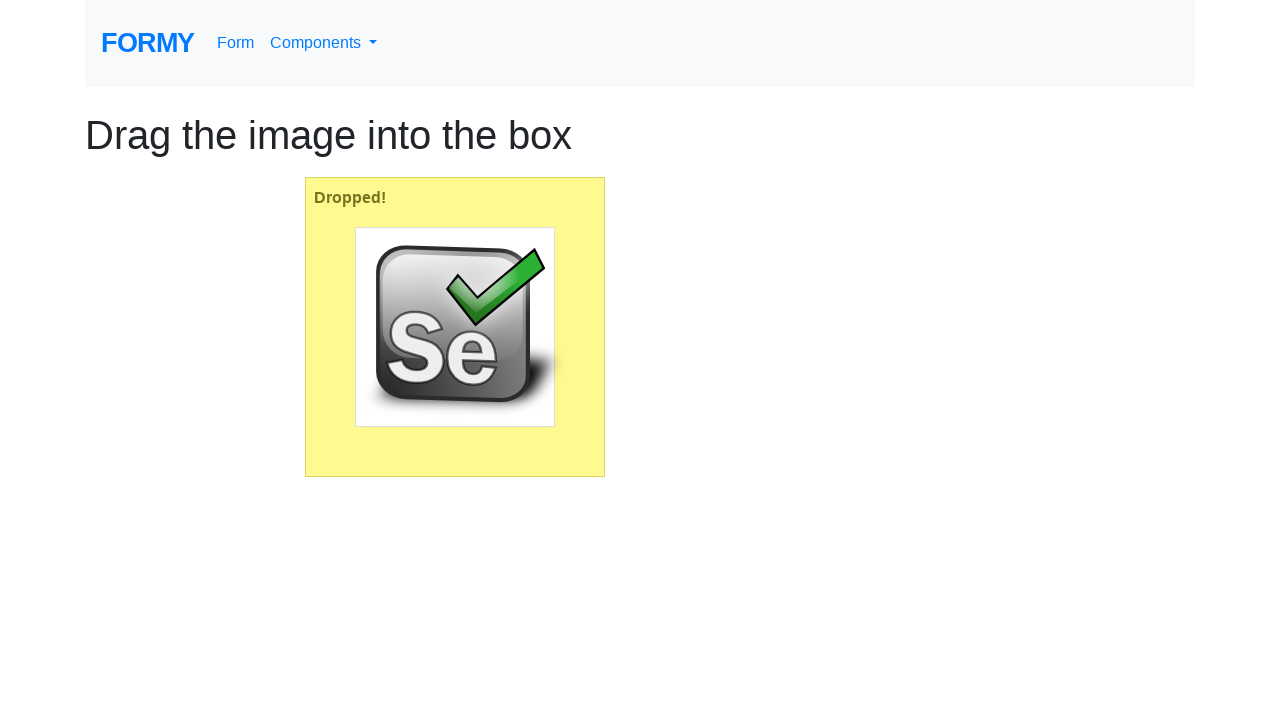

Applied small offset adjustment to mouse position at (454, 326)
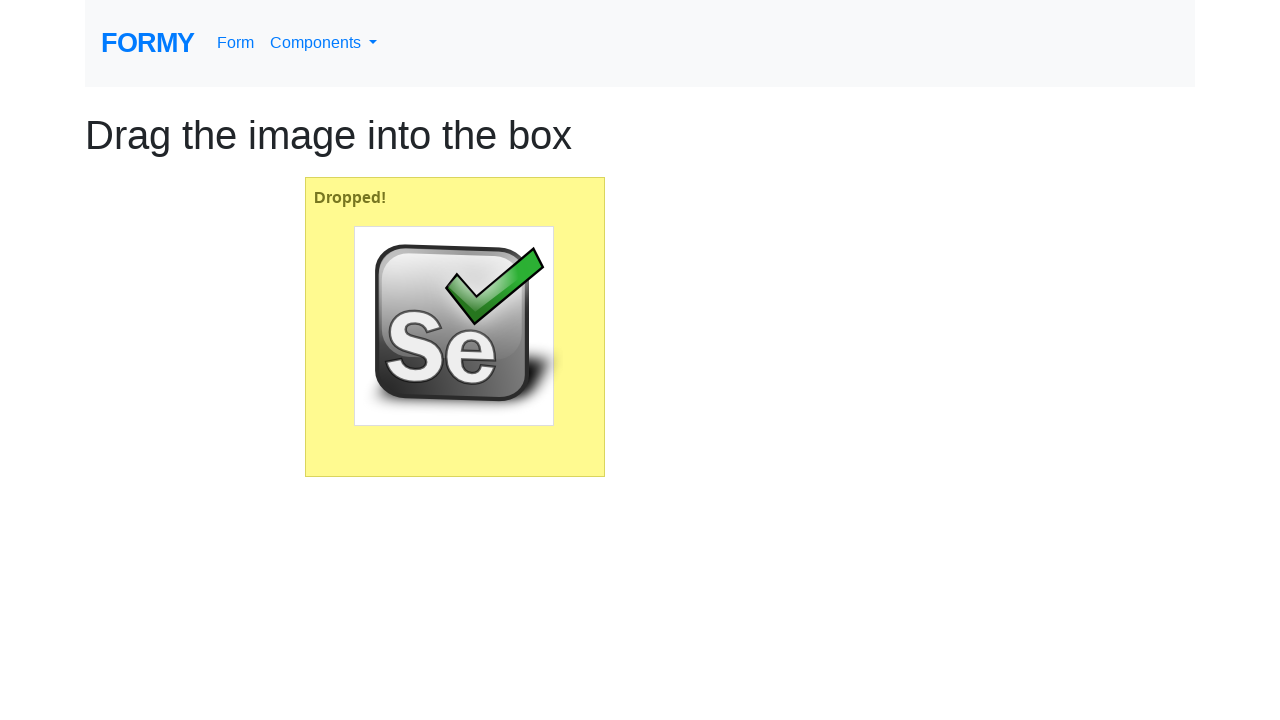

Released mouse button to complete drag and drop operation at (454, 326)
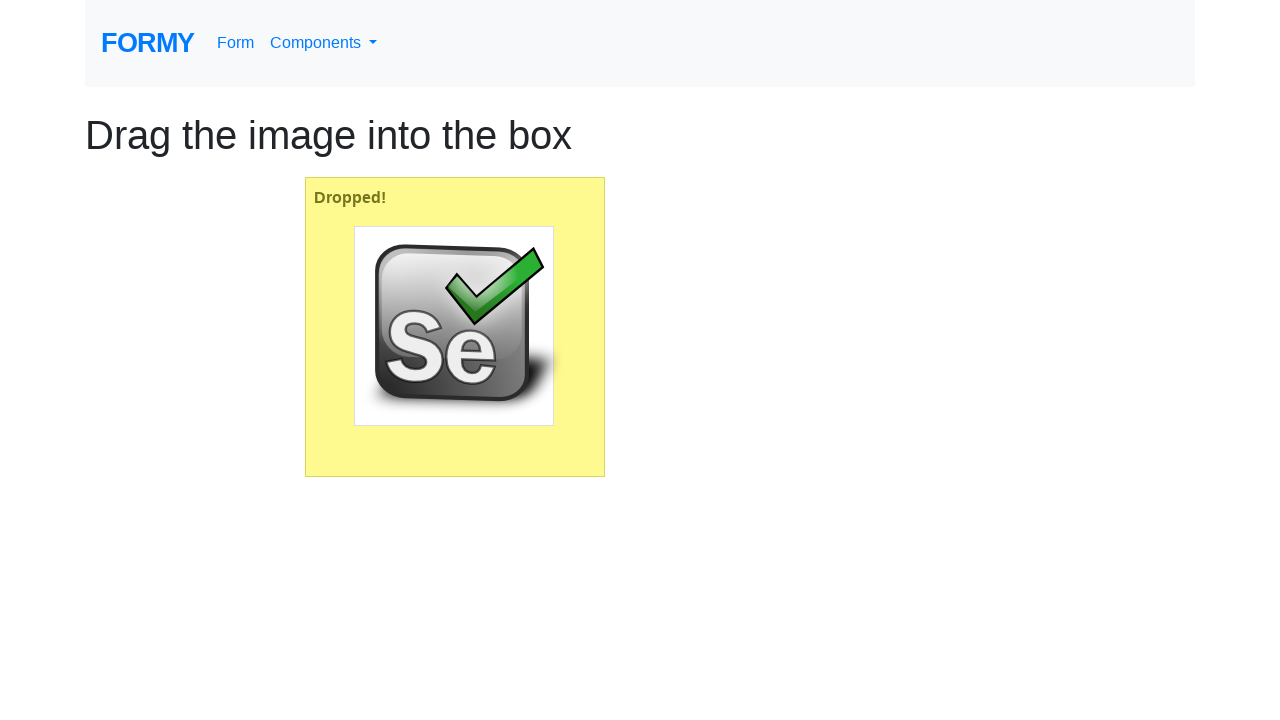

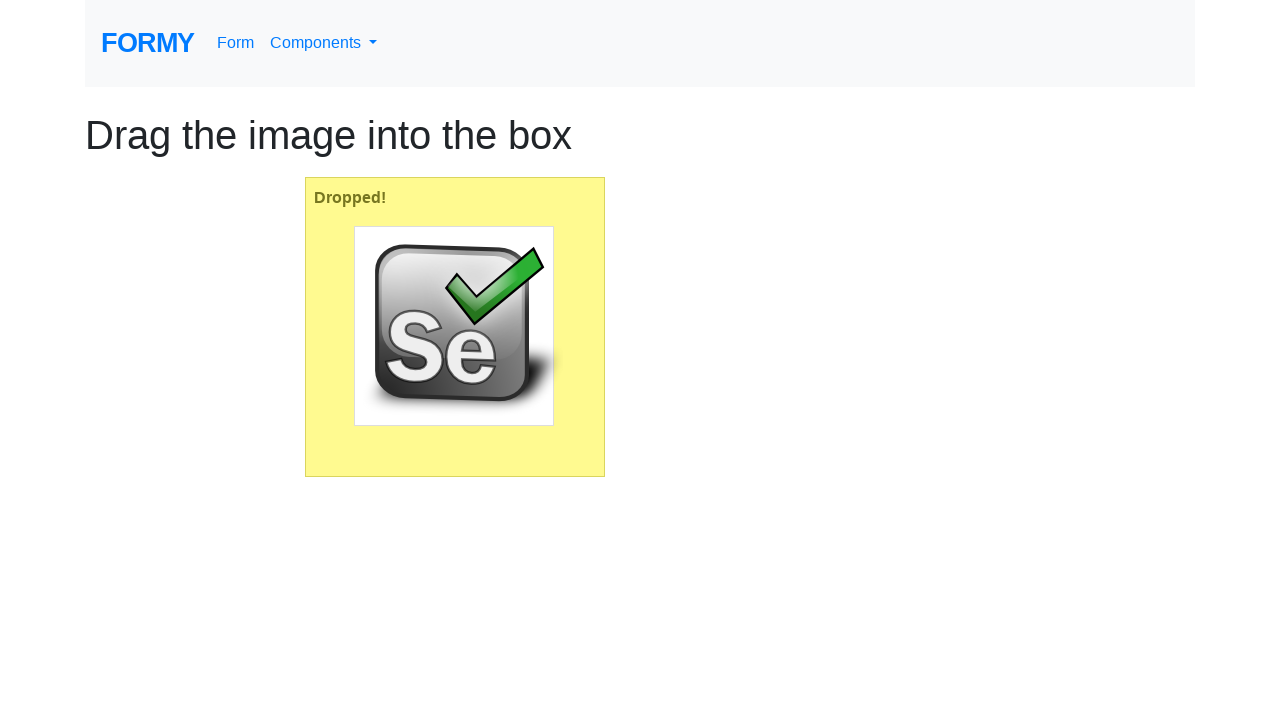